Navigates to a PyPI package page, interacts with the copy button for pip install command, and performs a search for the package name

Starting URL: https://pypi.org/project/requests/

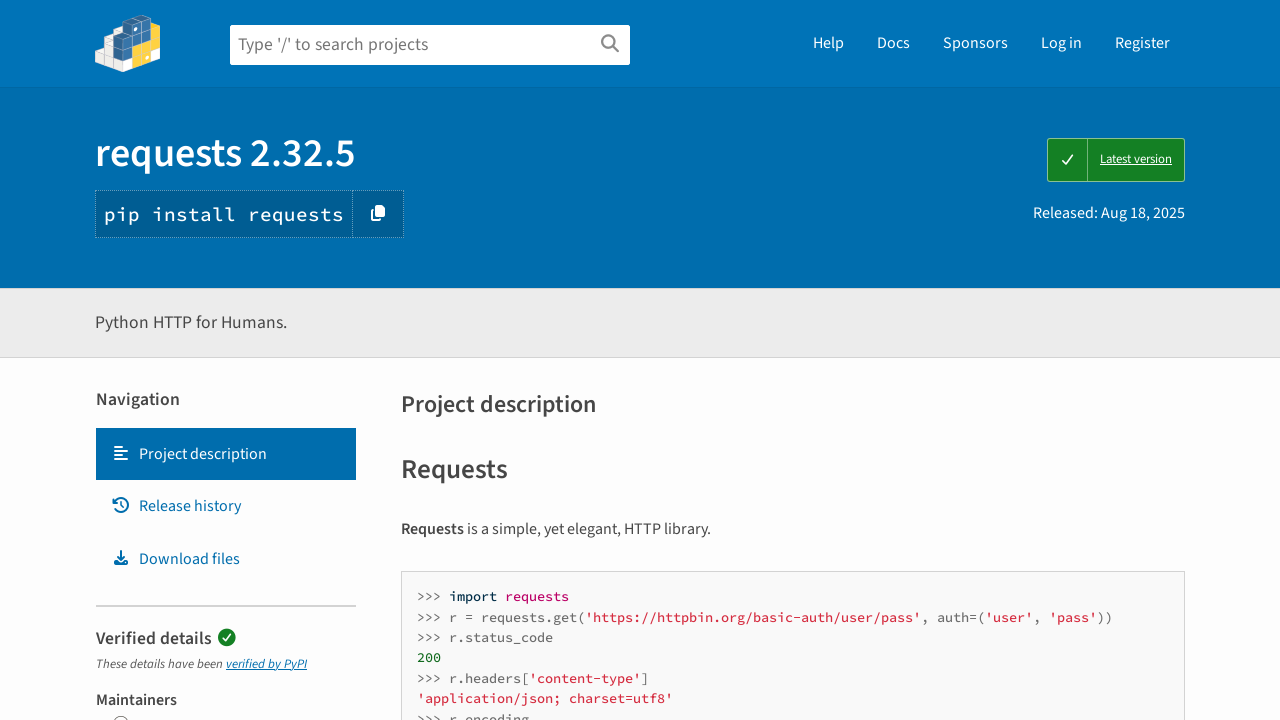

Located package name element on PyPI page
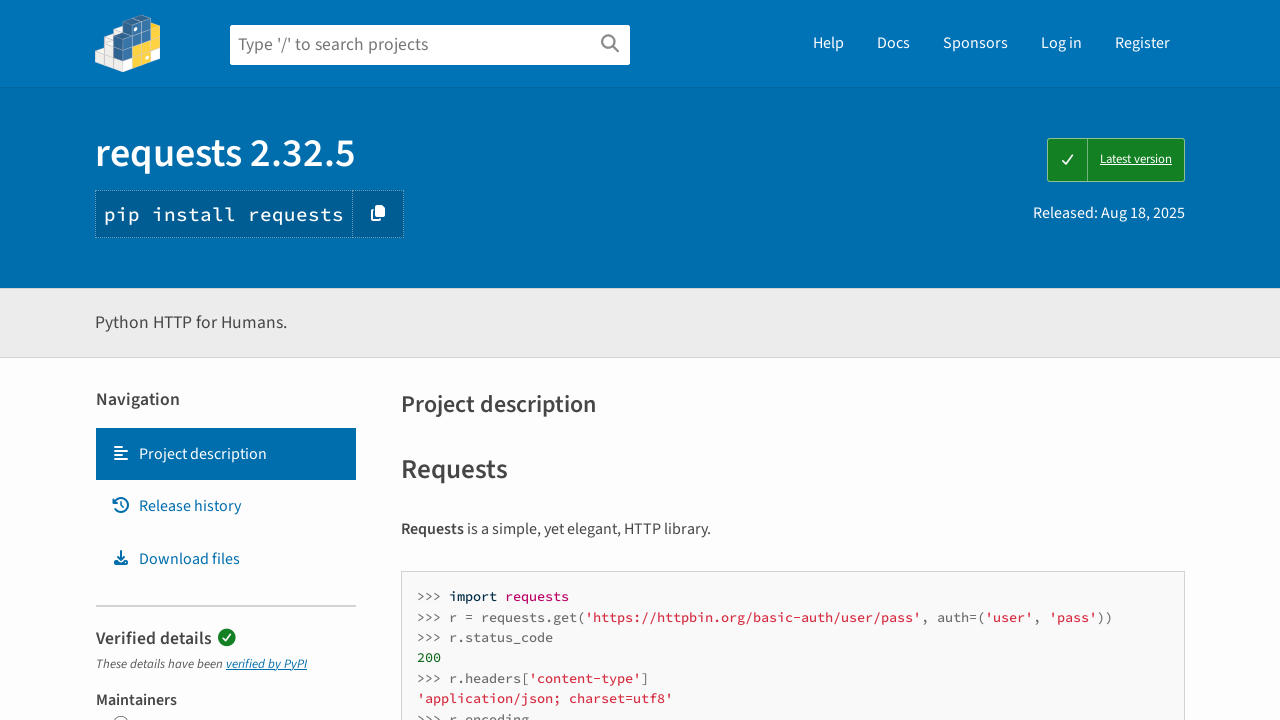

Extracted package name: requests 2.32.5
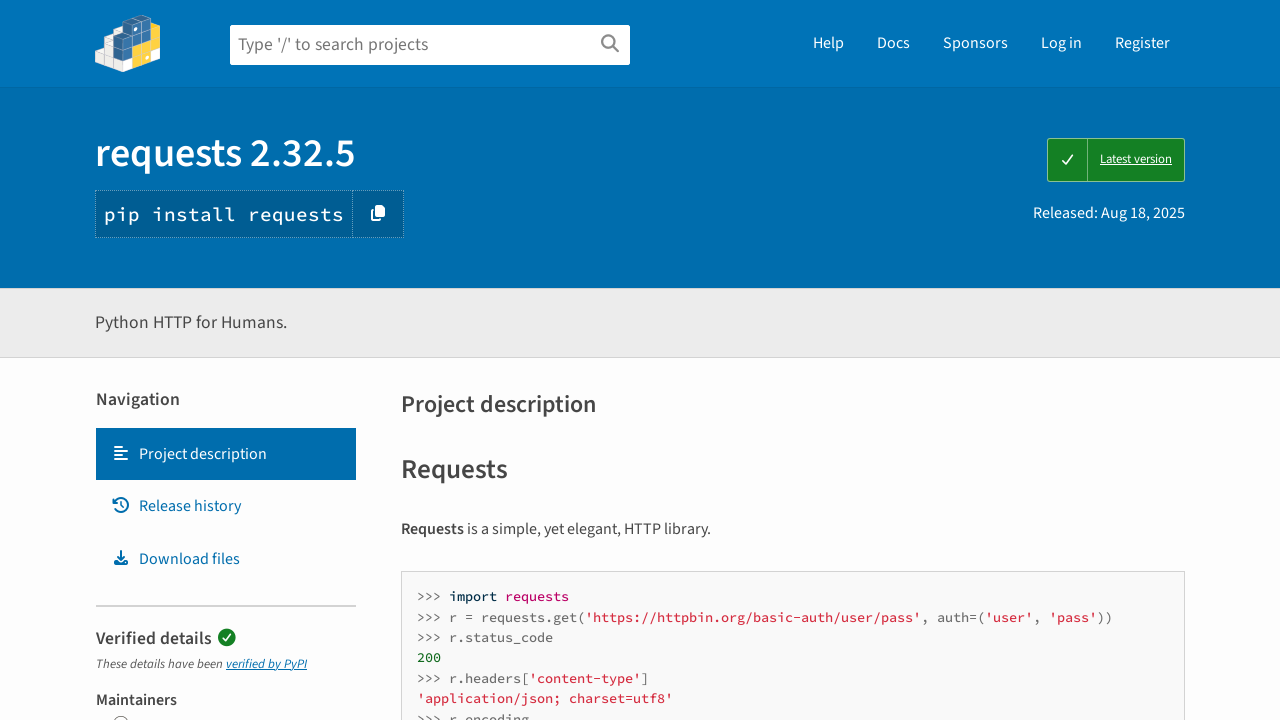

Clicked copy button for pip install command at (378, 214) on .package-header__pip-instructions button
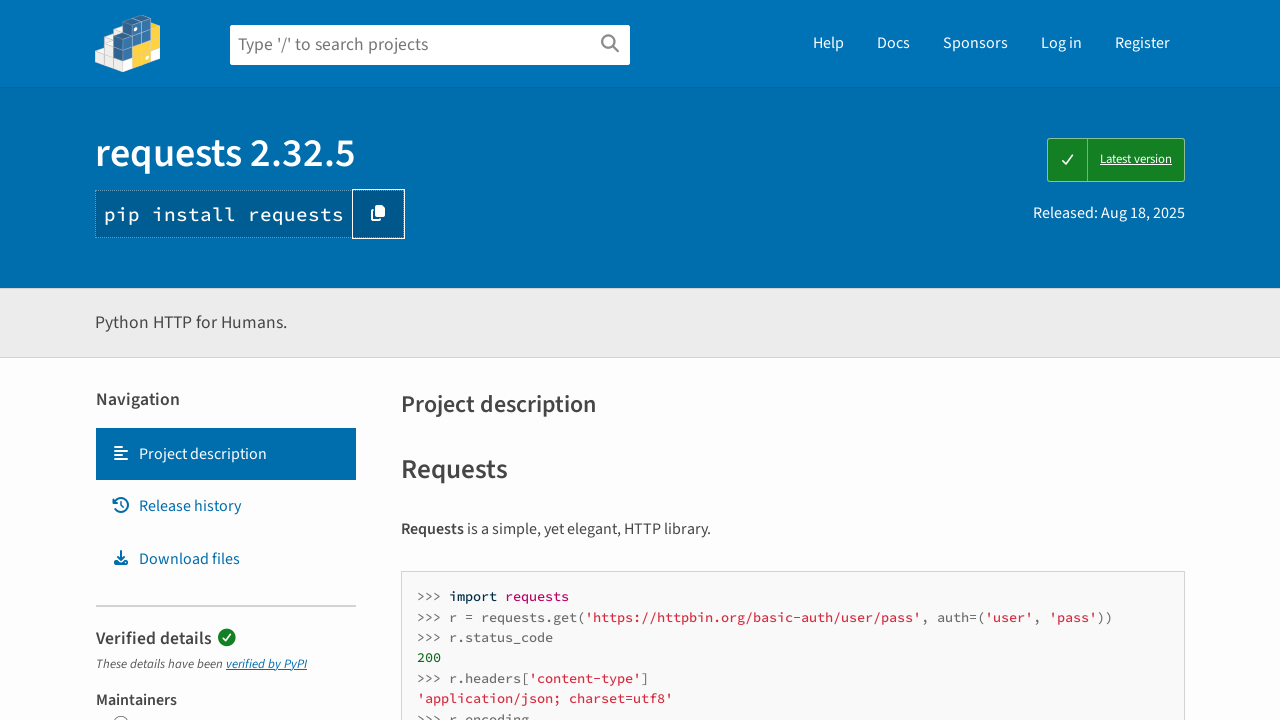

Filled search bar with package name: requests 2.32.5 on input#search
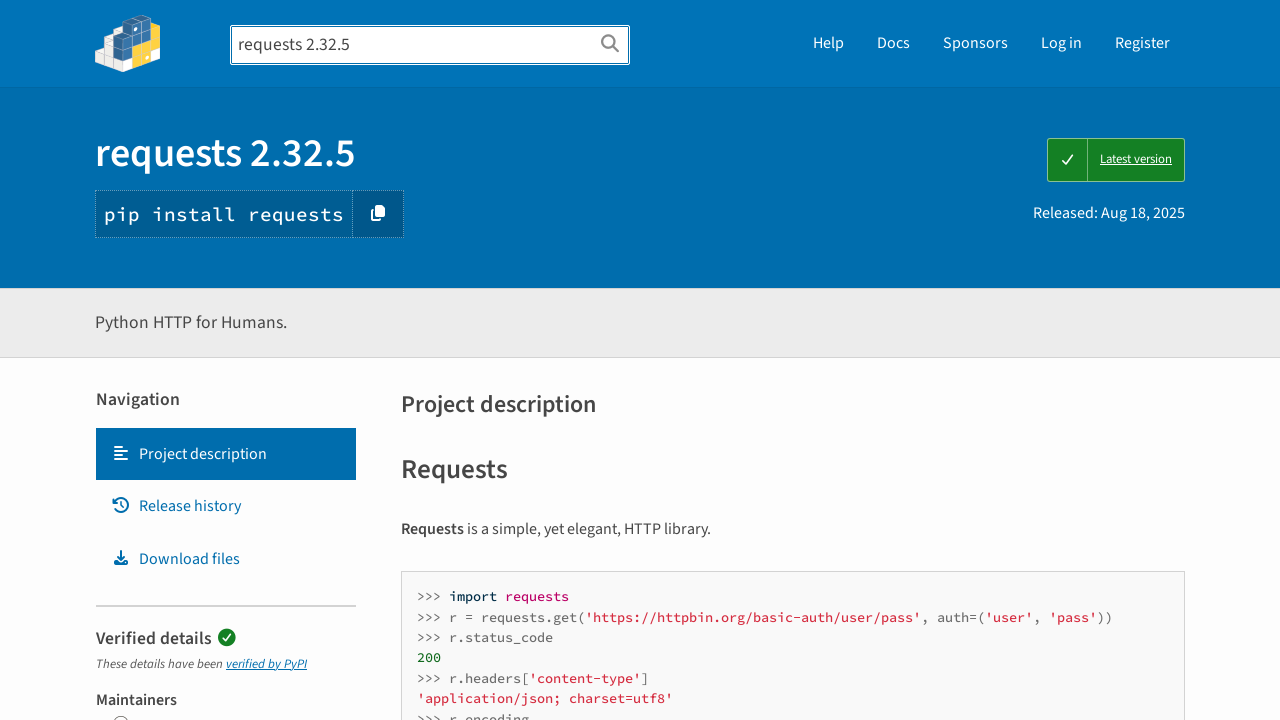

Pressed Enter to submit search on input#search
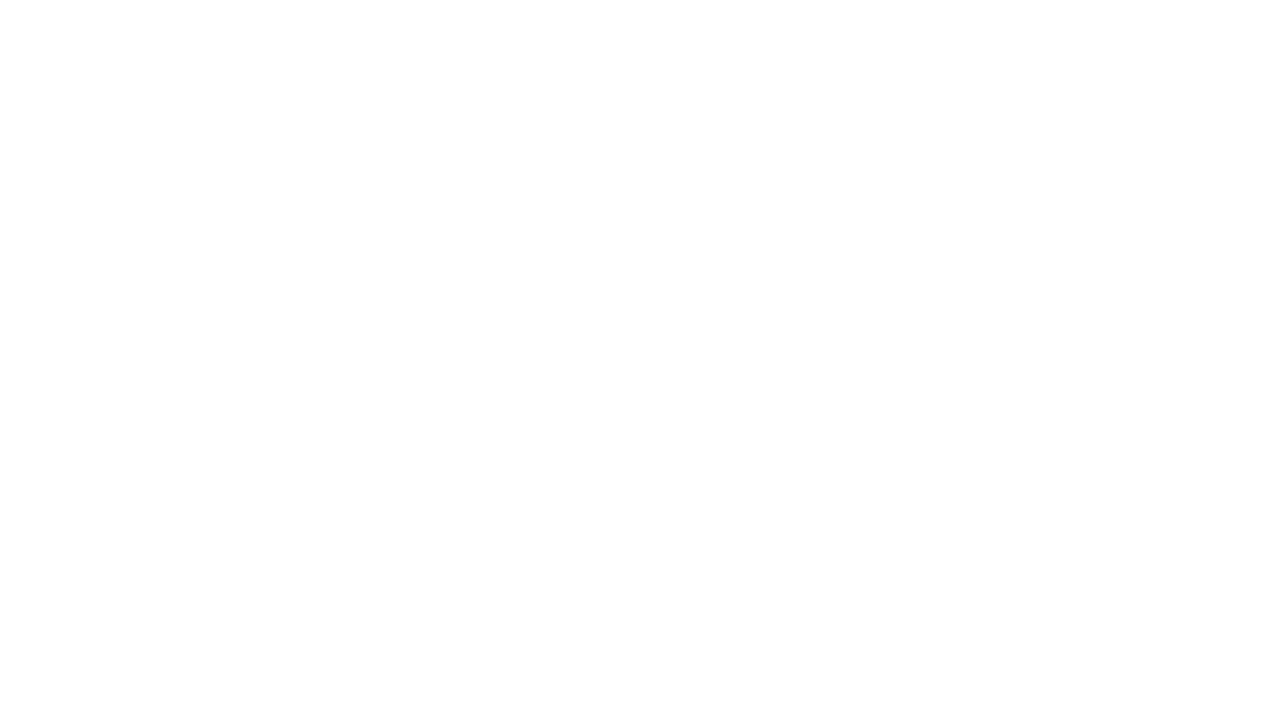

Search results page loaded and network idle
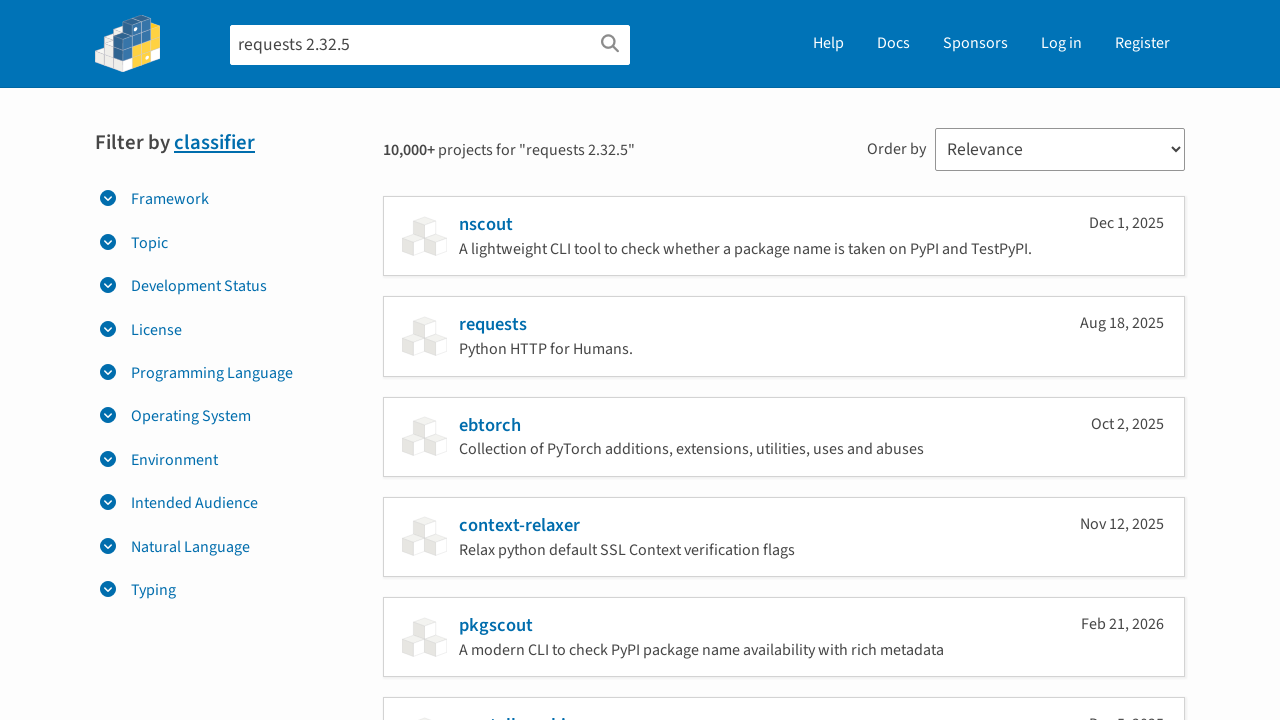

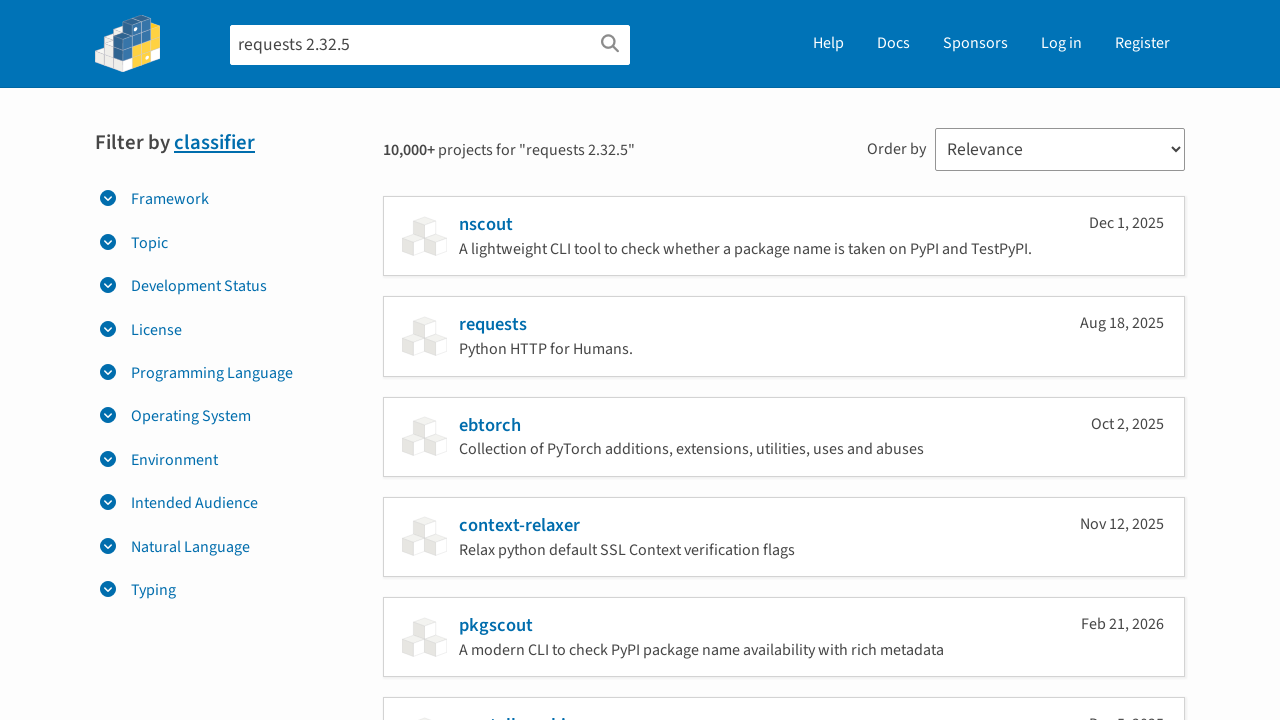